Downloads a text file from a sample files website by clicking on a download link

Starting URL: https://sample-files.com/documents/txt/

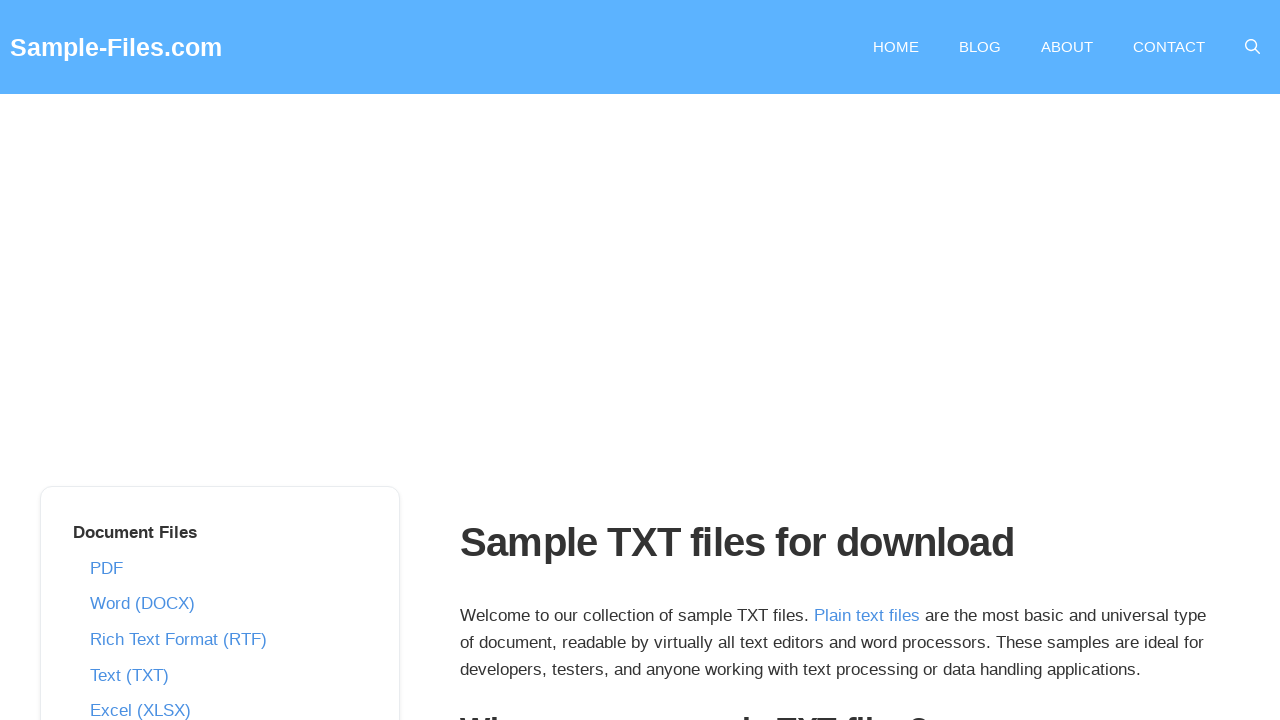

Clicked download link for text file at (542, 361) on xpath=//*[@id="post-178"]/div/div/p[3]/a
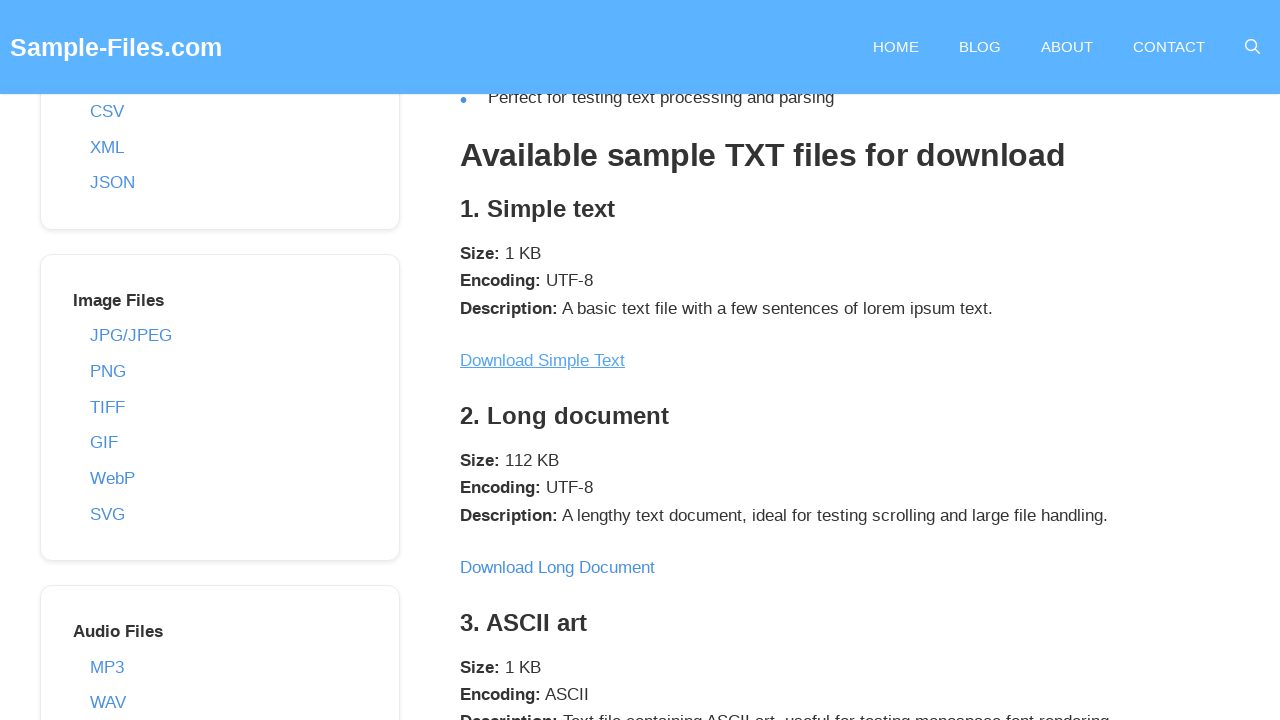

Waited for download to complete
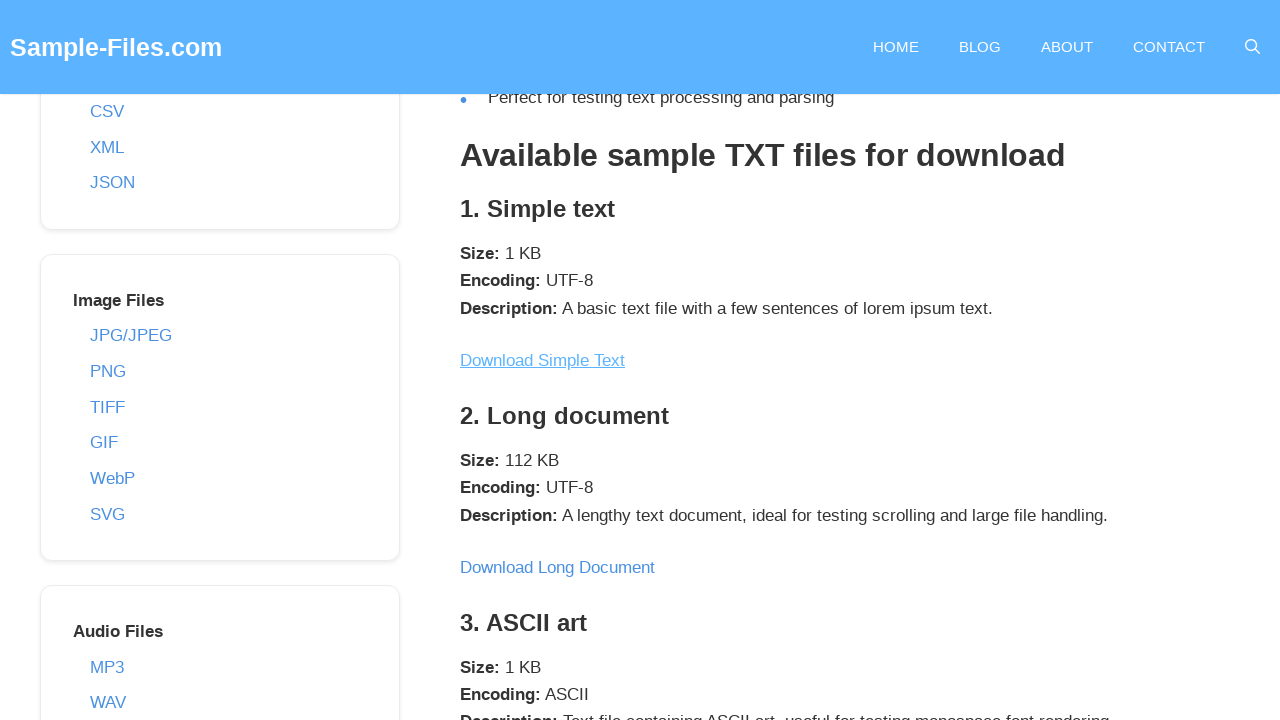

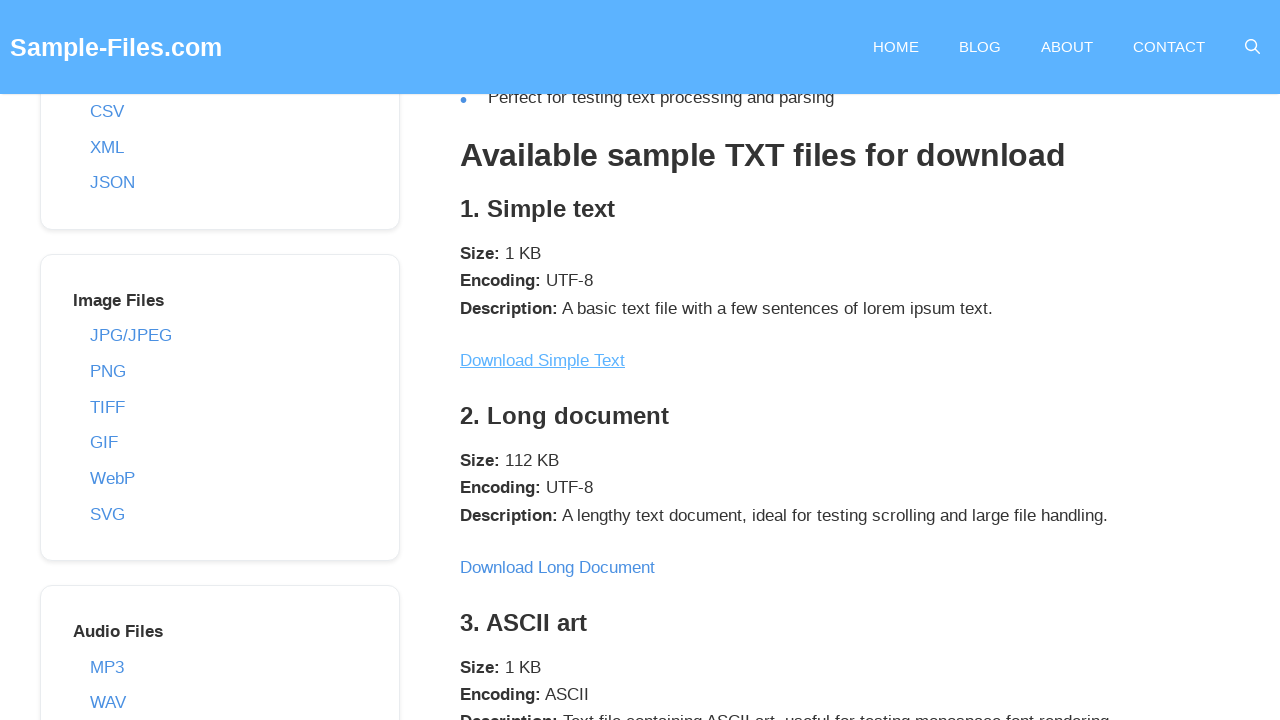